Tests dropdown selection functionality by selecting options using different methods: by index, by value, and by visible text

Starting URL: https://rahulshettyacademy.com/dropdownsPractise/

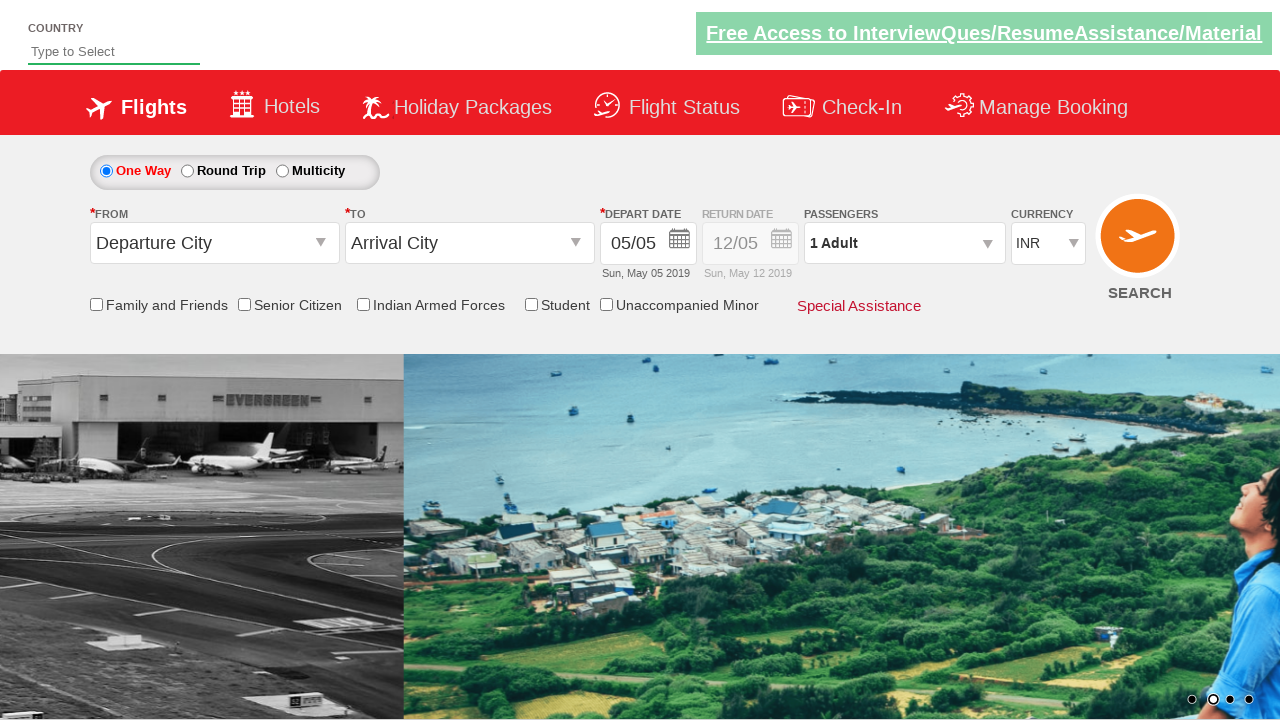

Selected dropdown option at index 1 on #ctl00_mainContent_DropDownListCurrency
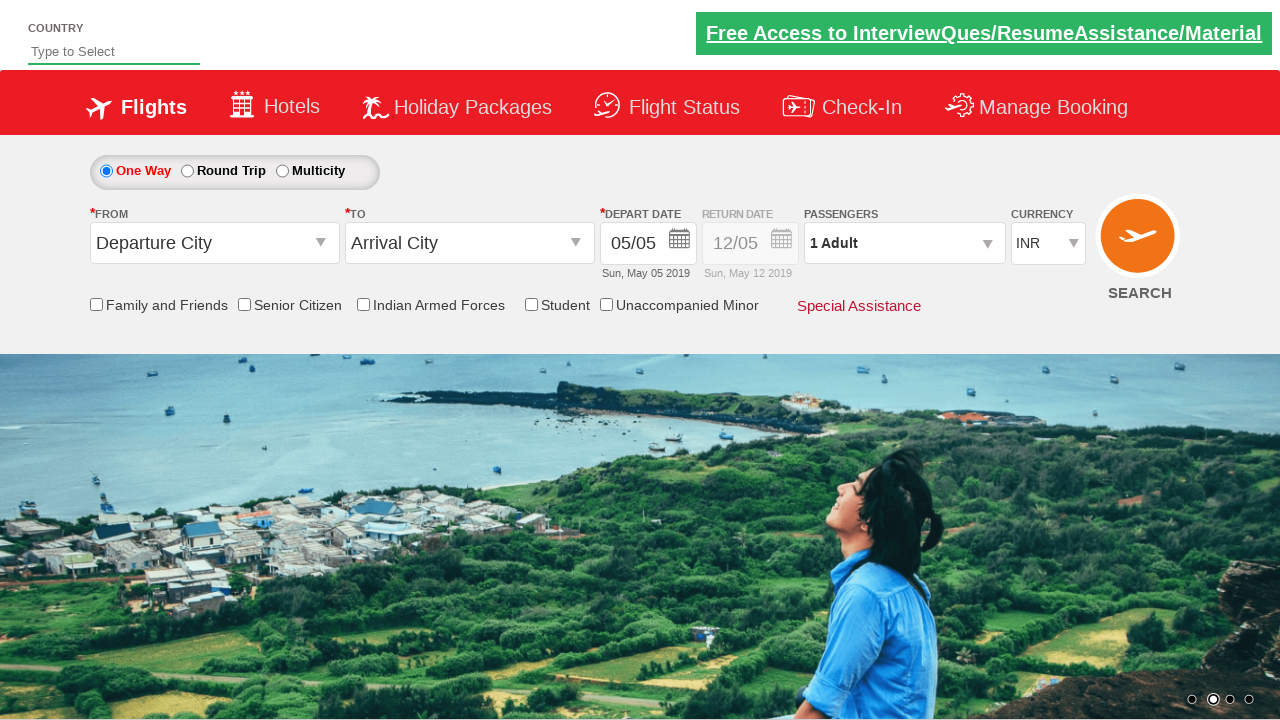

Selected dropdown option with value 'AED' on #ctl00_mainContent_DropDownListCurrency
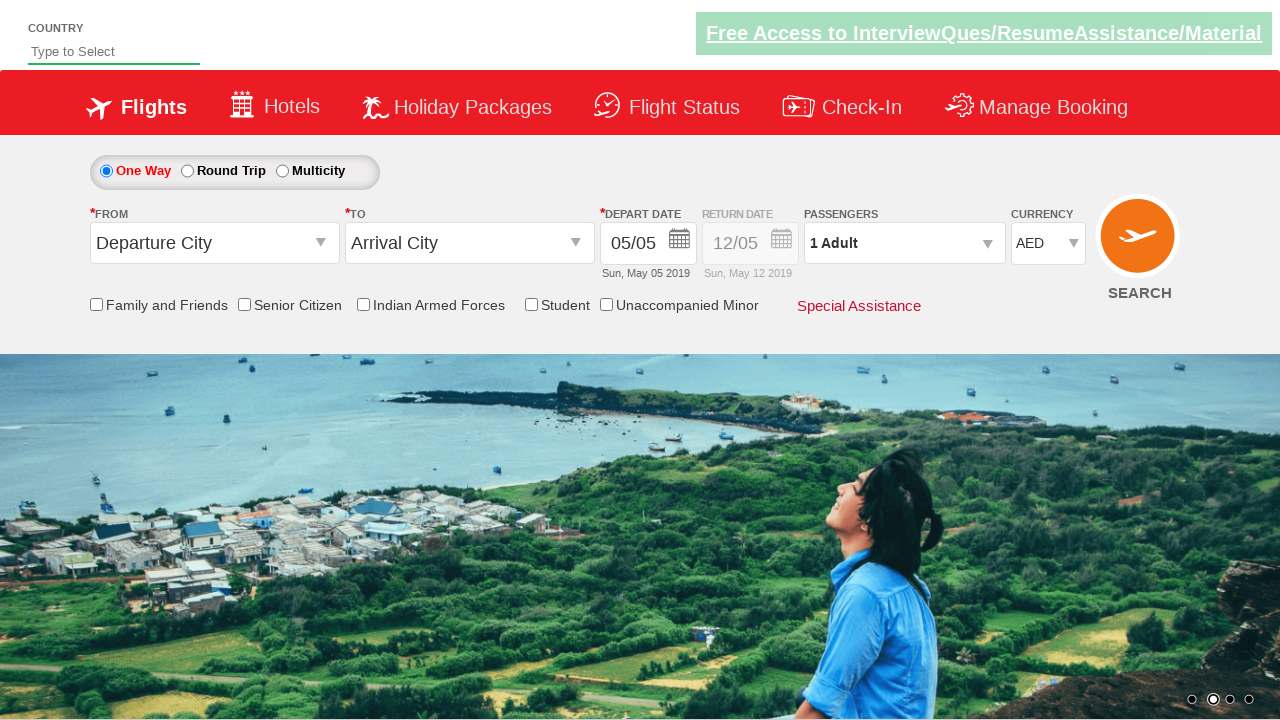

Selected dropdown option with visible text 'USD' on #ctl00_mainContent_DropDownListCurrency
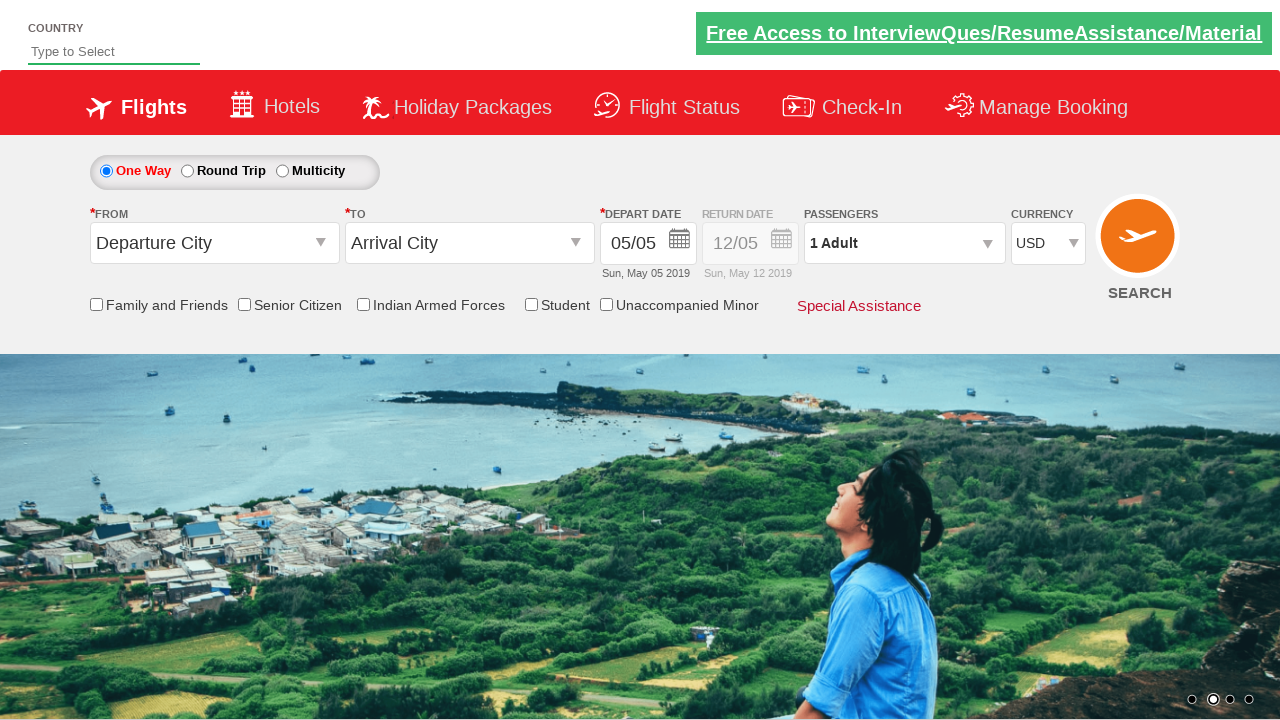

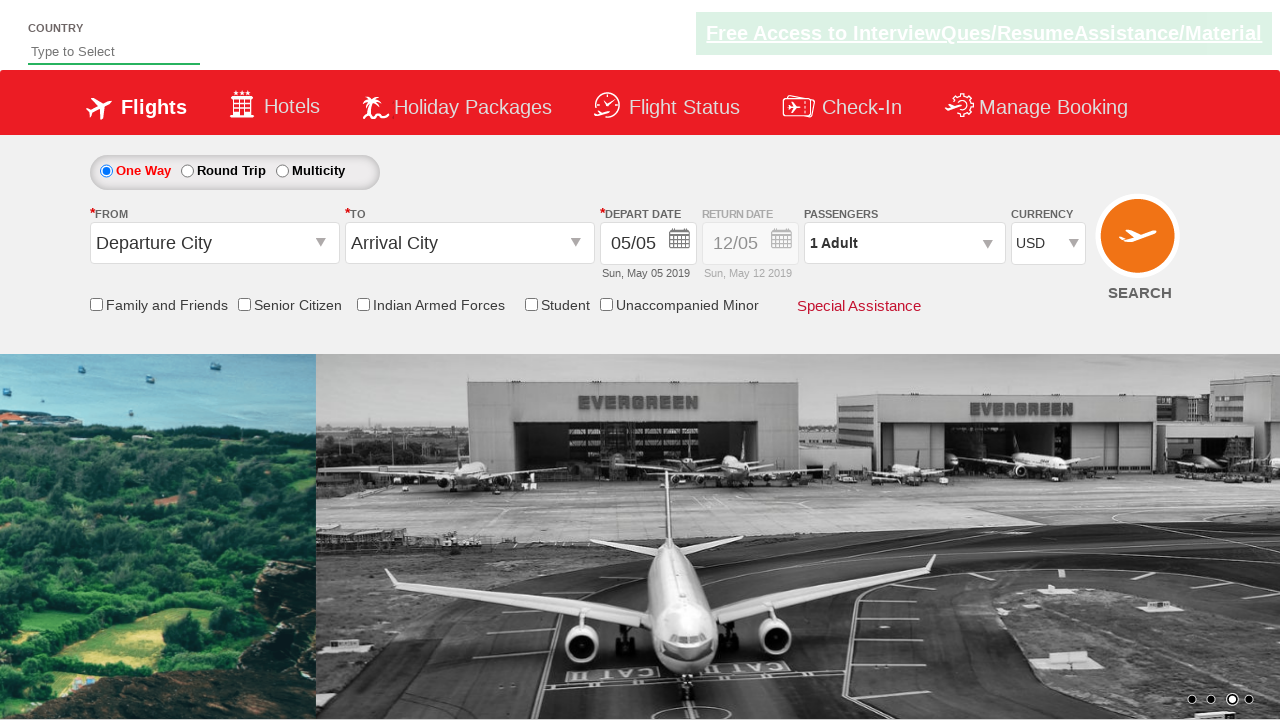